Tests form interaction by clicking a specific link (with mathematically calculated text), then filling out a multi-field form with personal information and submitting it.

Starting URL: http://suninjuly.github.io/find_link_text

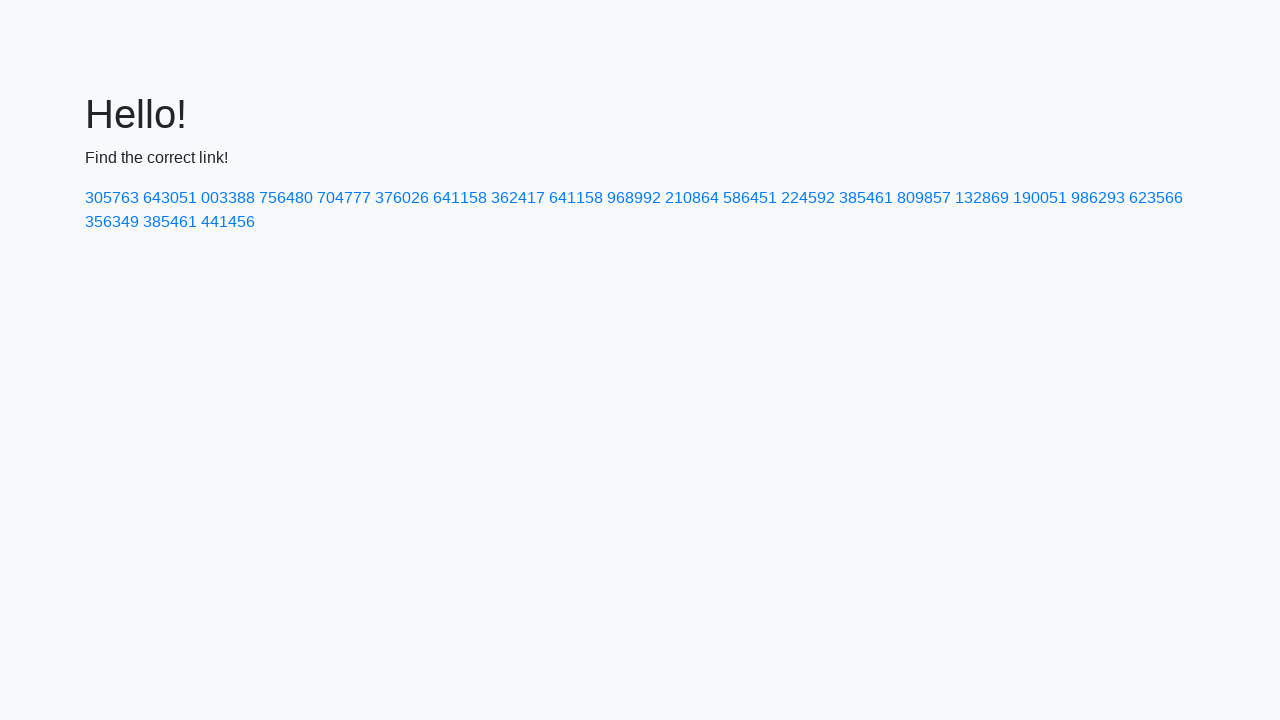

Clicked on link with mathematically calculated text value at (808, 198) on a:text-is('224592')
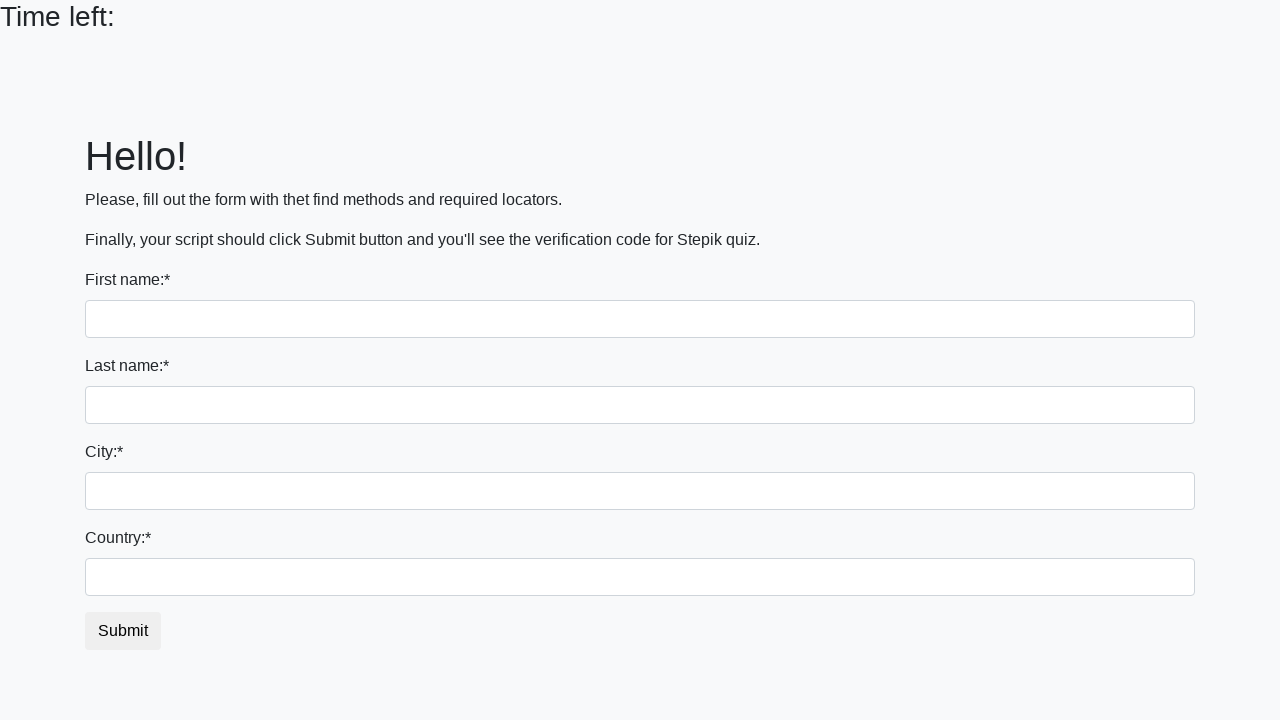

Filled first name field with 'Marcus' on input >> nth=0
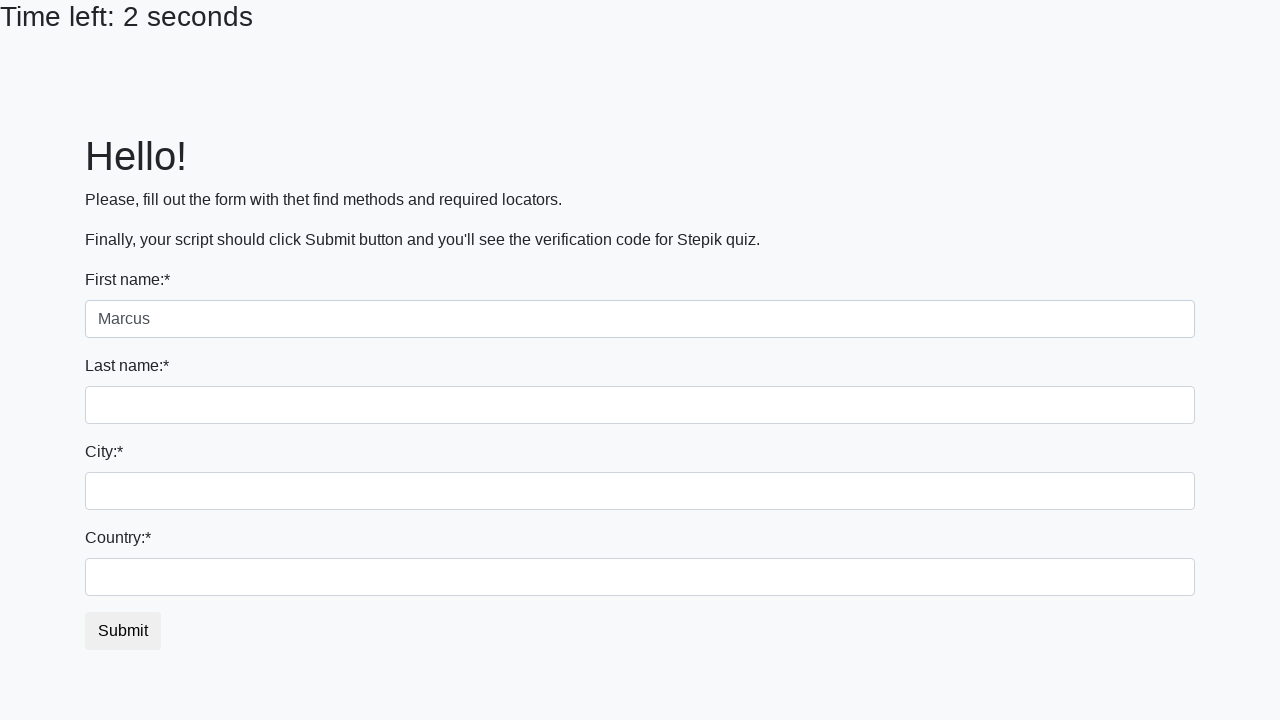

Filled last name field with 'Thompson' on input[name='last_name']
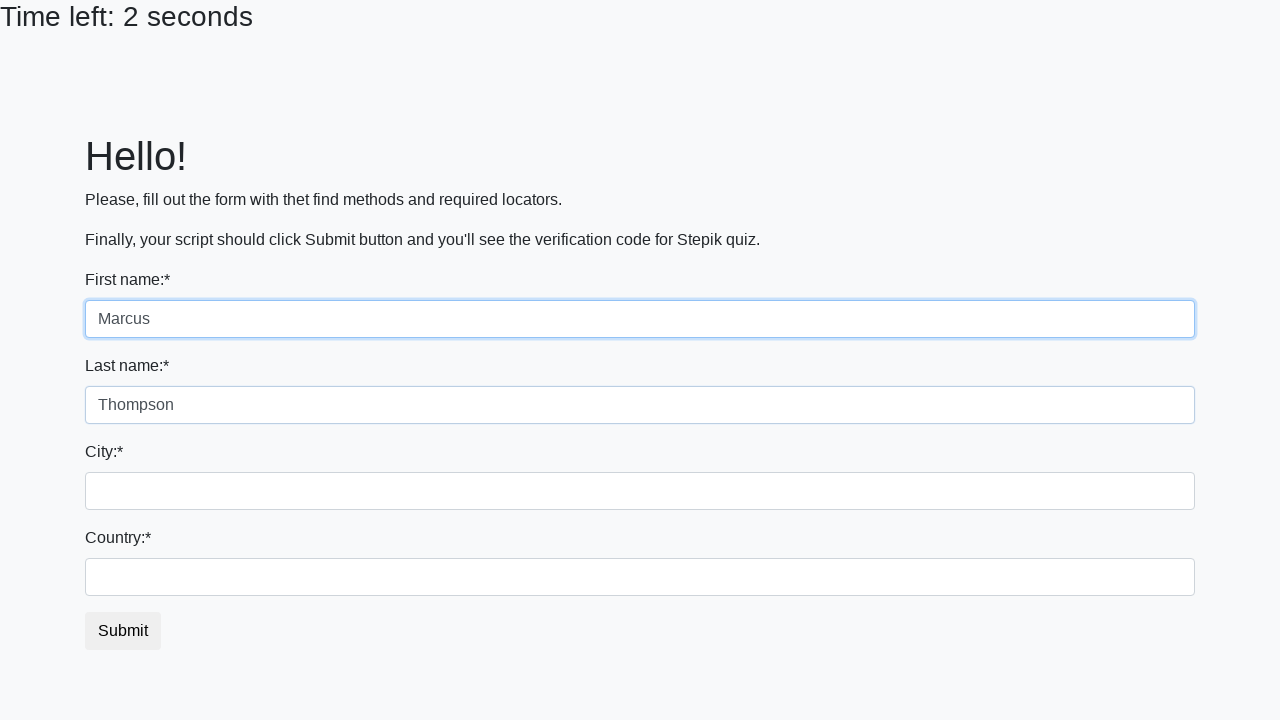

Filled city field with 'New York' on .city
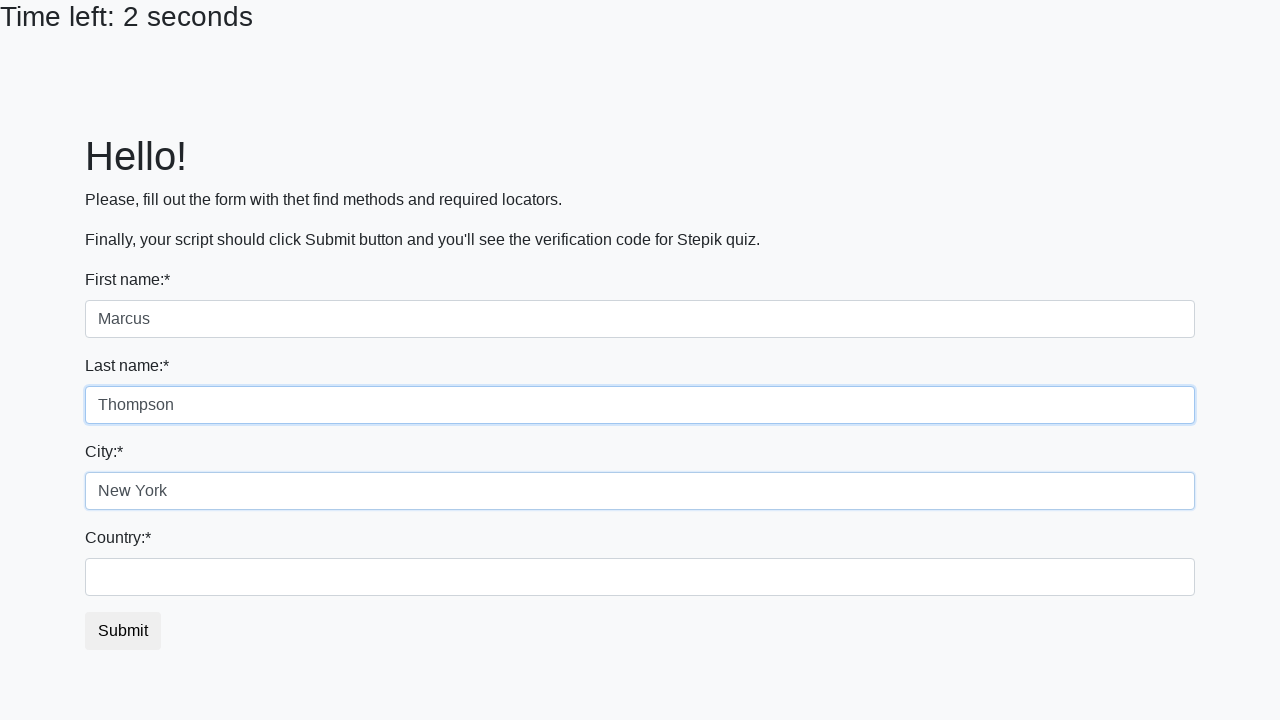

Filled country field with 'United States' on #country
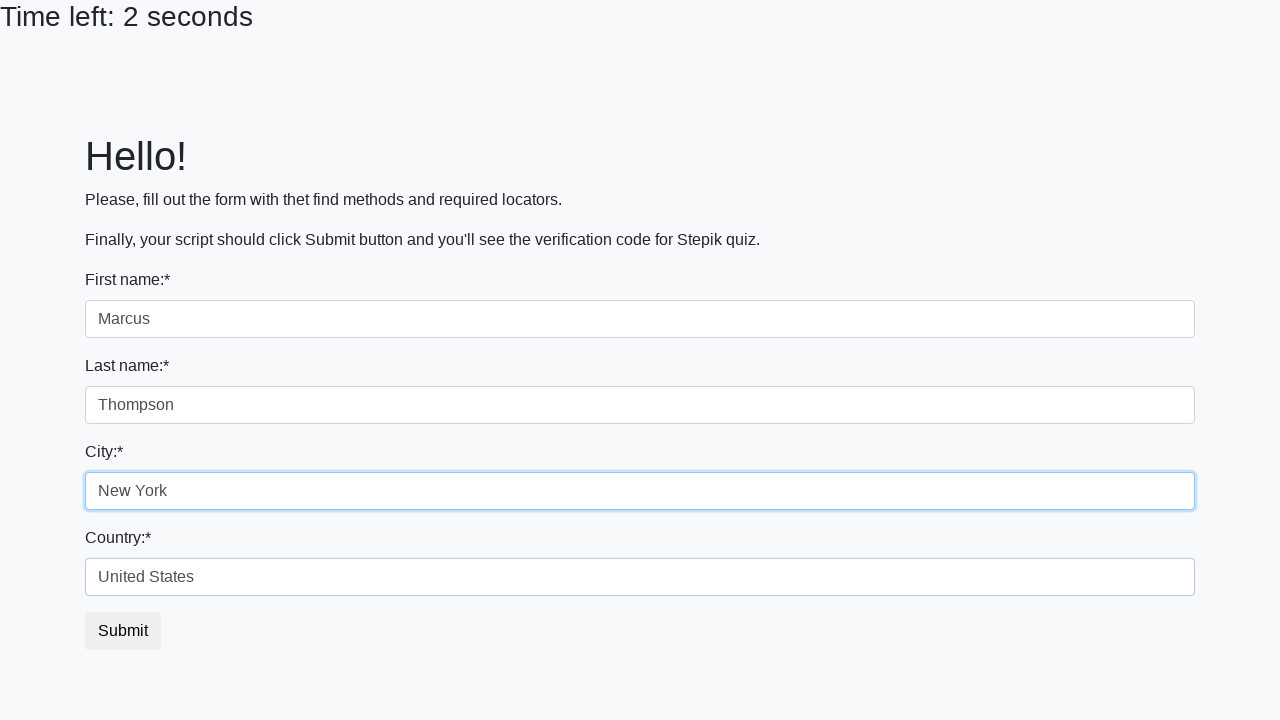

Clicked submit button to complete form submission at (123, 631) on button.btn
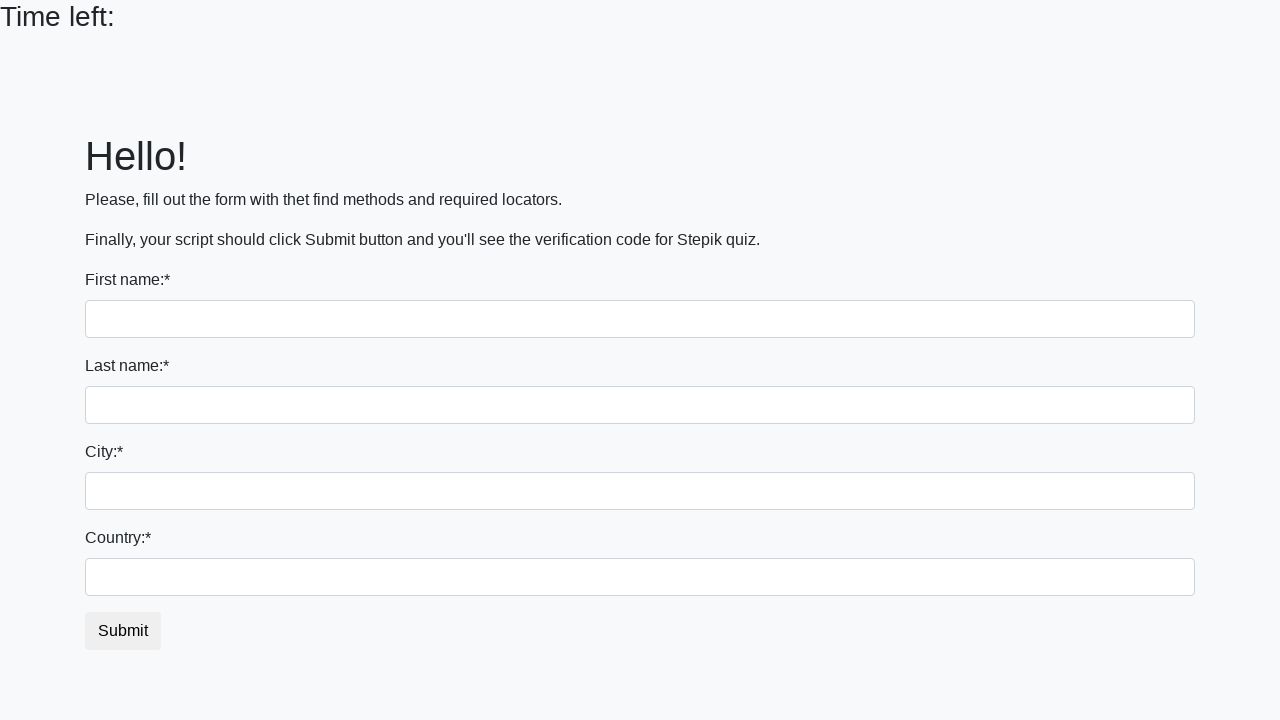

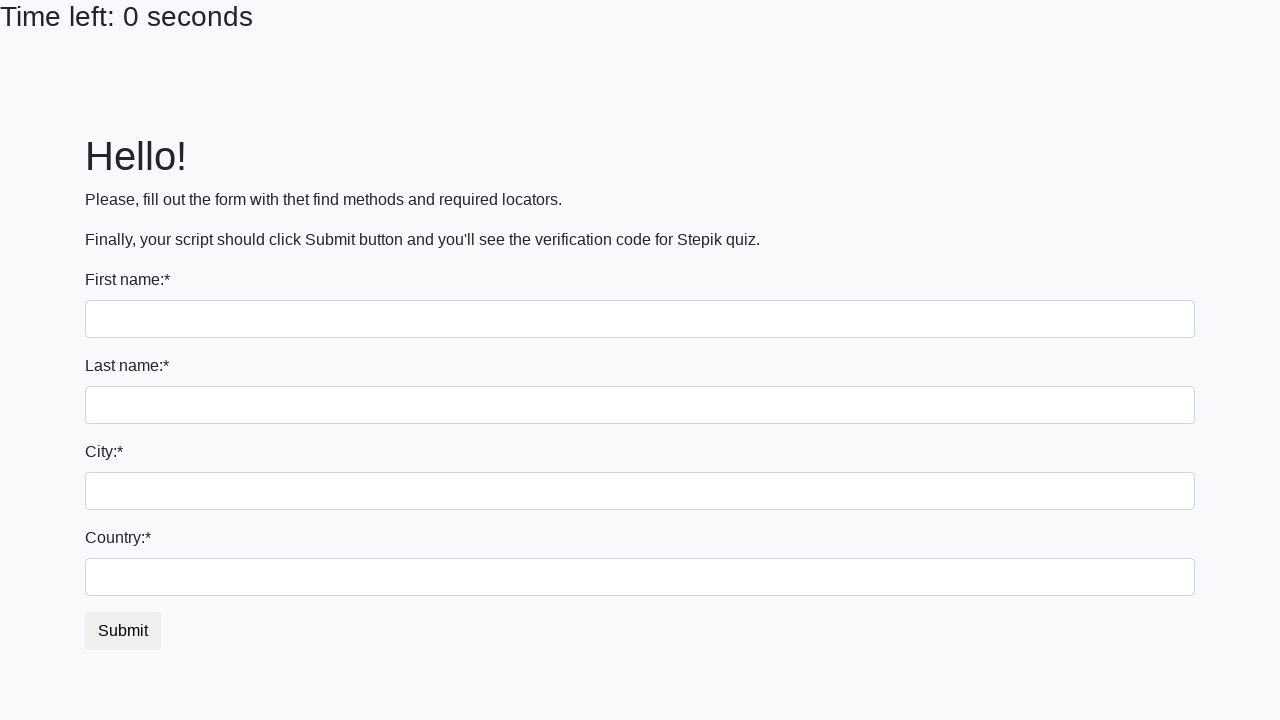